Navigates to Wise Quarter homepage and verifies the page title contains "Wise Quarter"

Starting URL: https://www.wisequarter.com

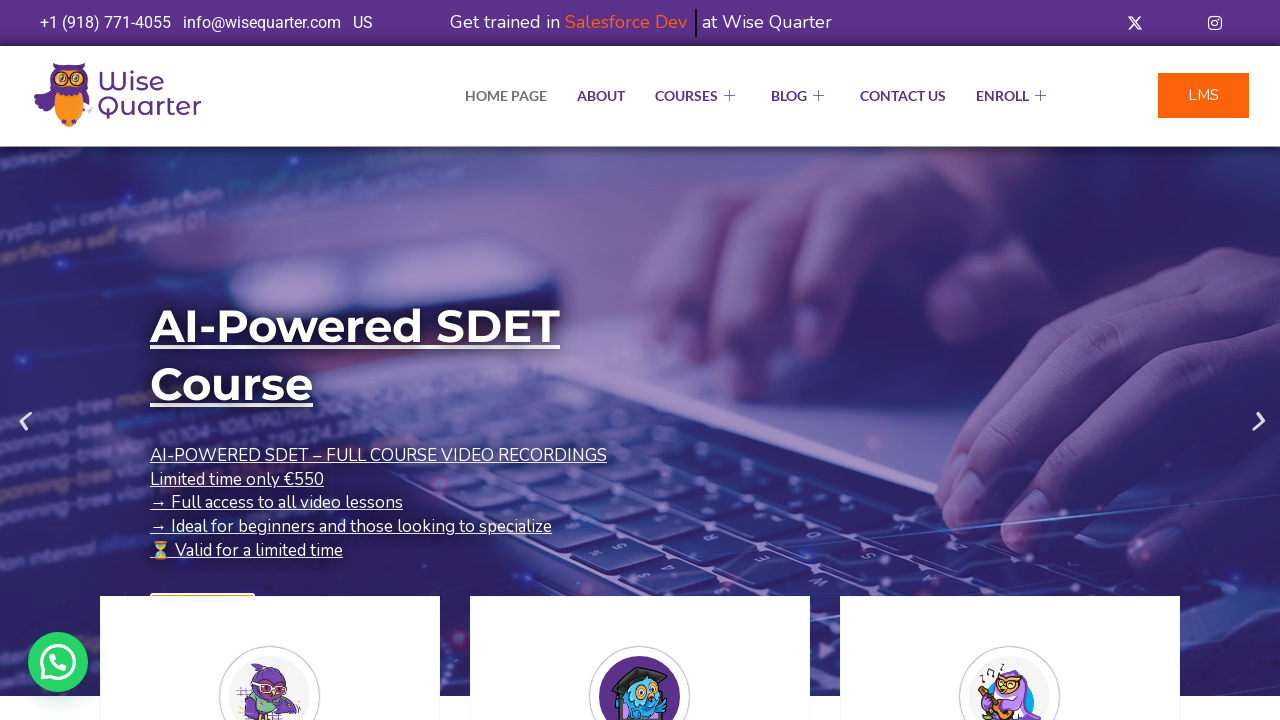

Verified page title contains 'Wise Quarter'
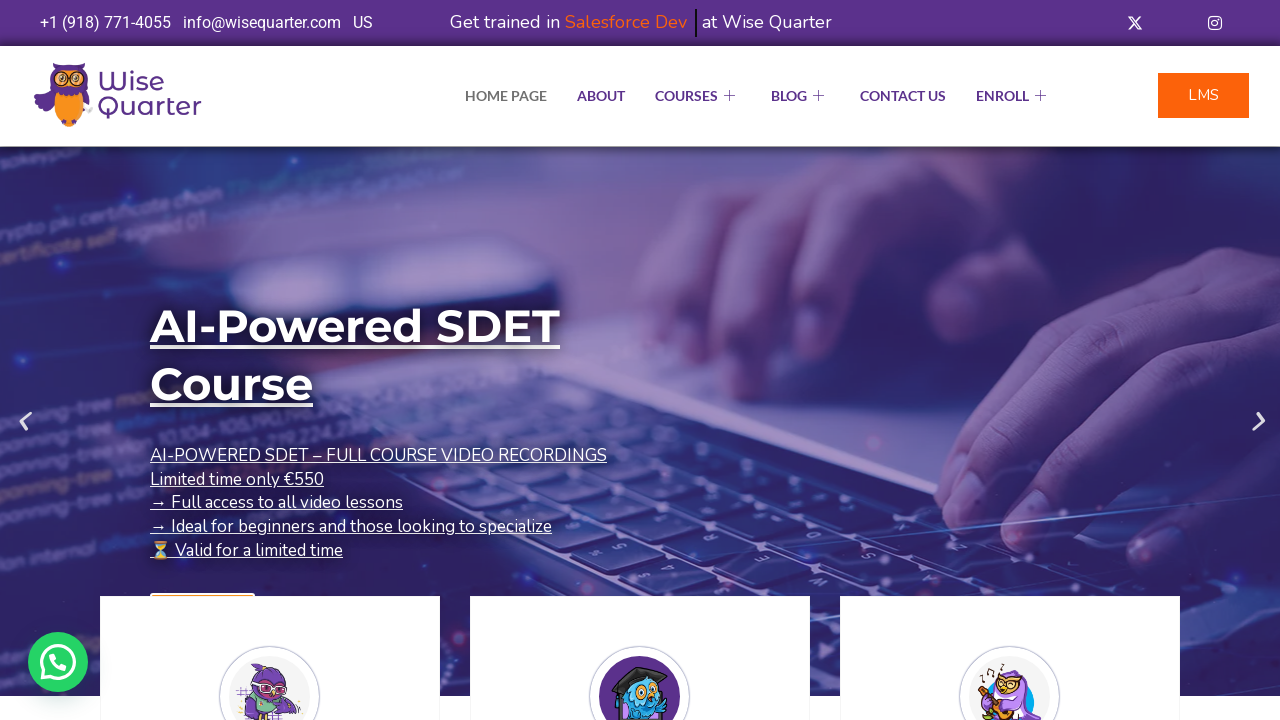

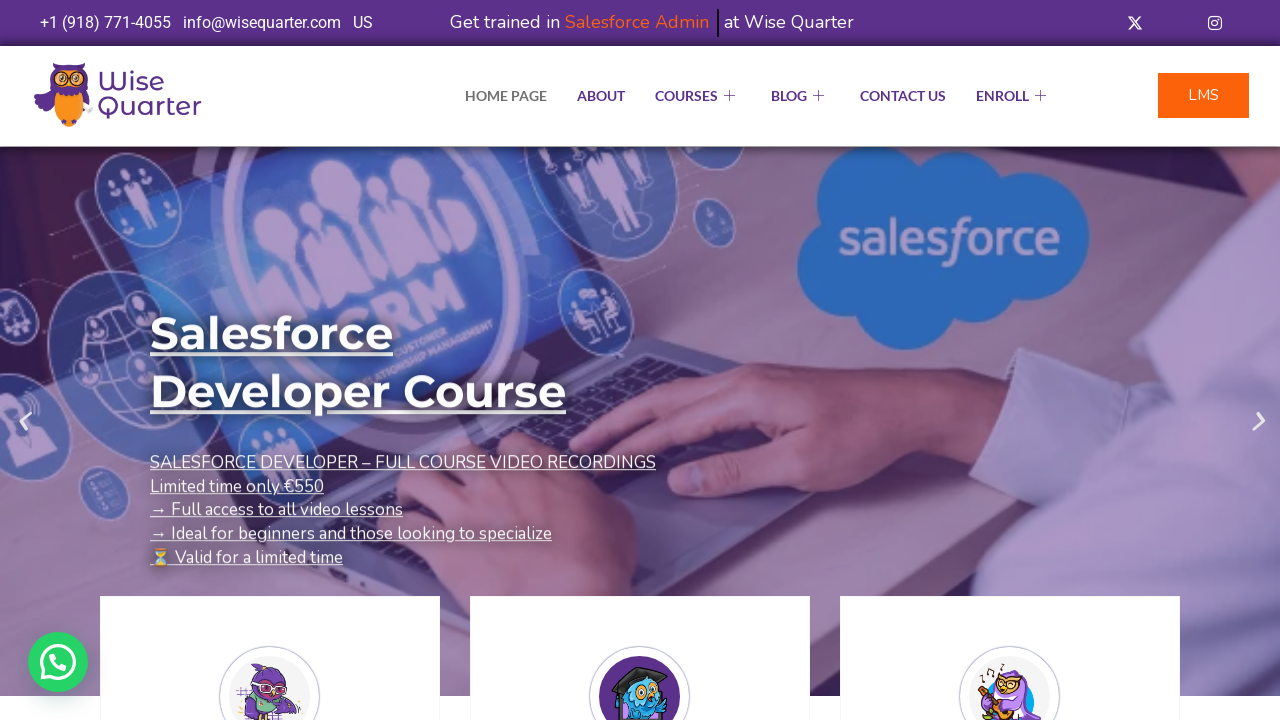